Verifies that the logo on the Reputa website is displayed

Starting URL: https://reputa.vn/

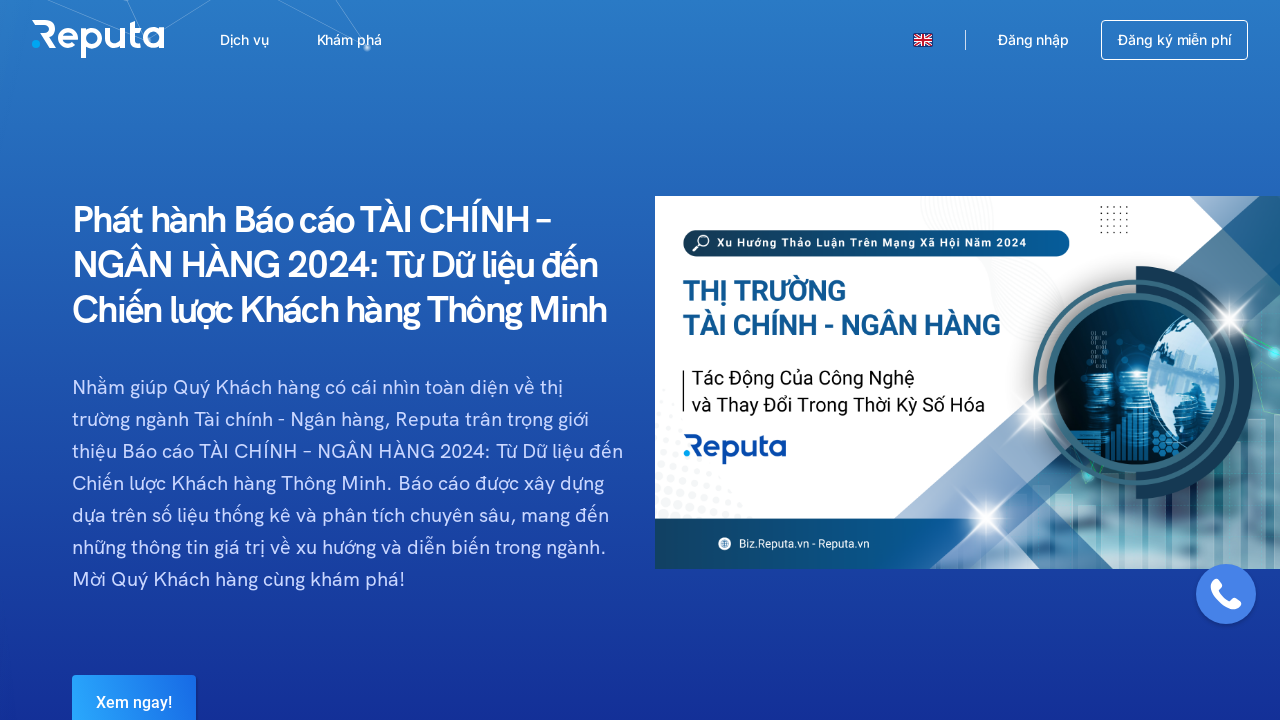

Navigated to Reputa website
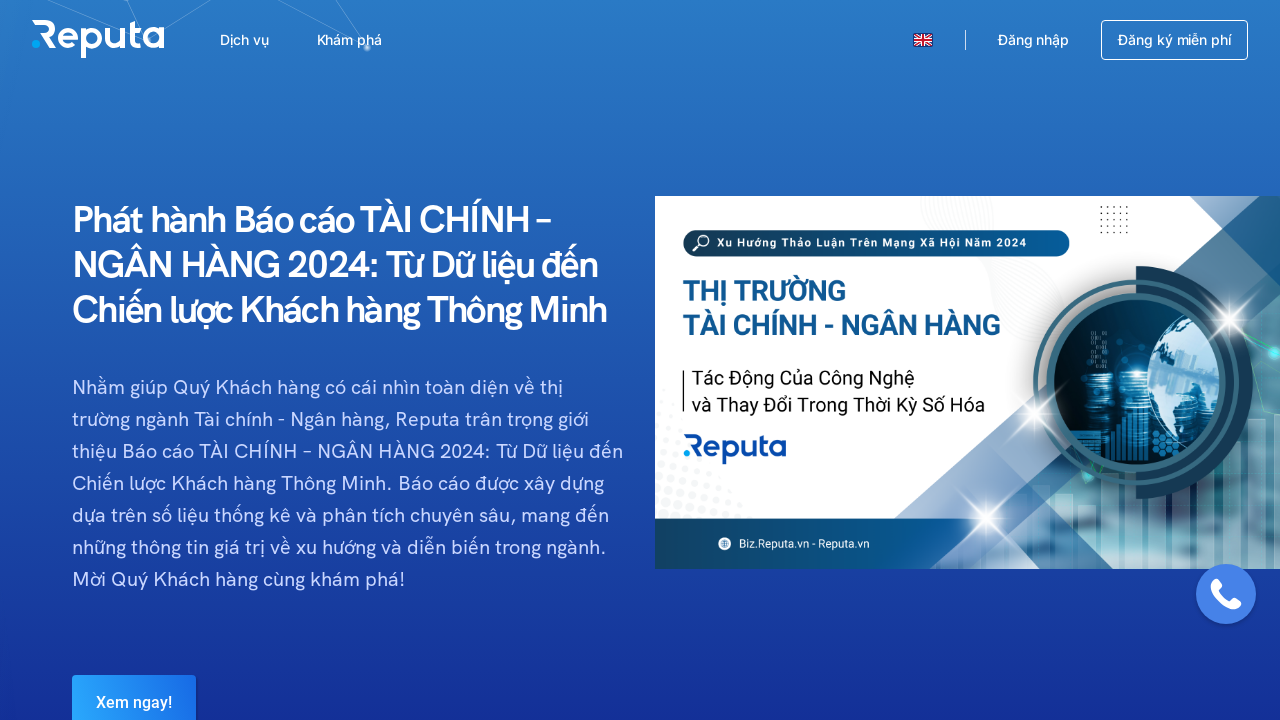

Located logo element on the page
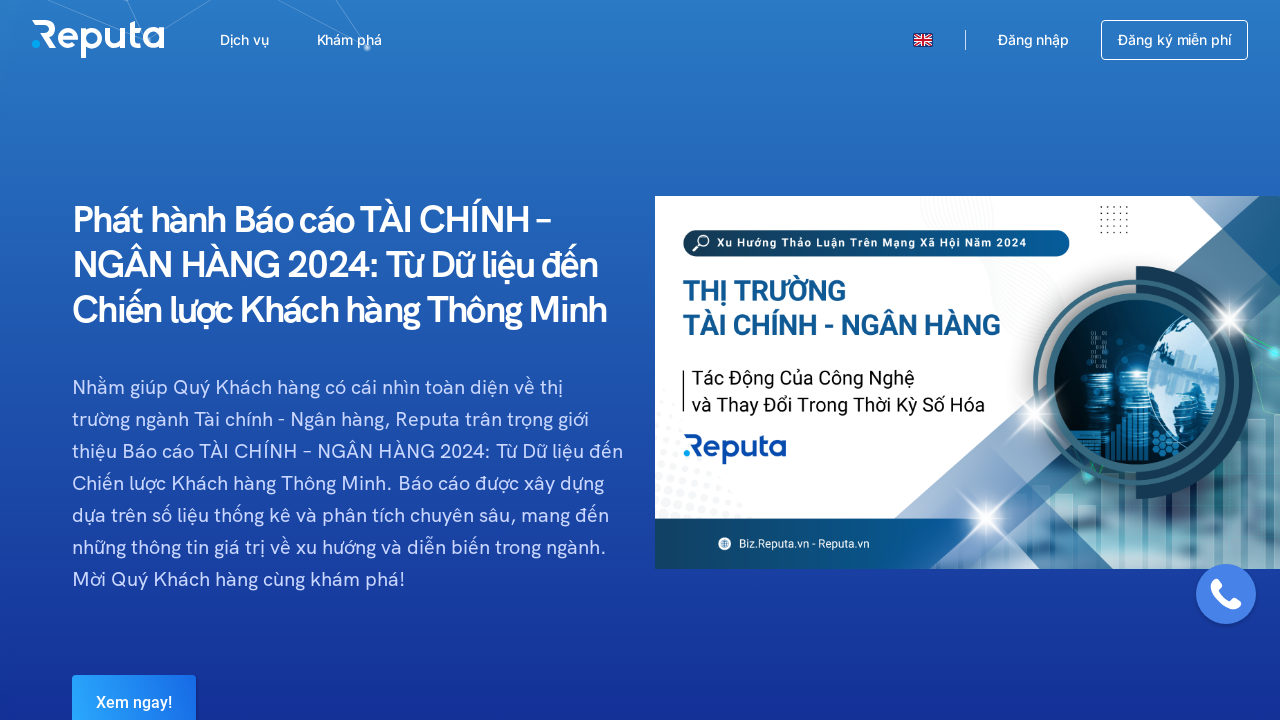

Verified that logo is displayed
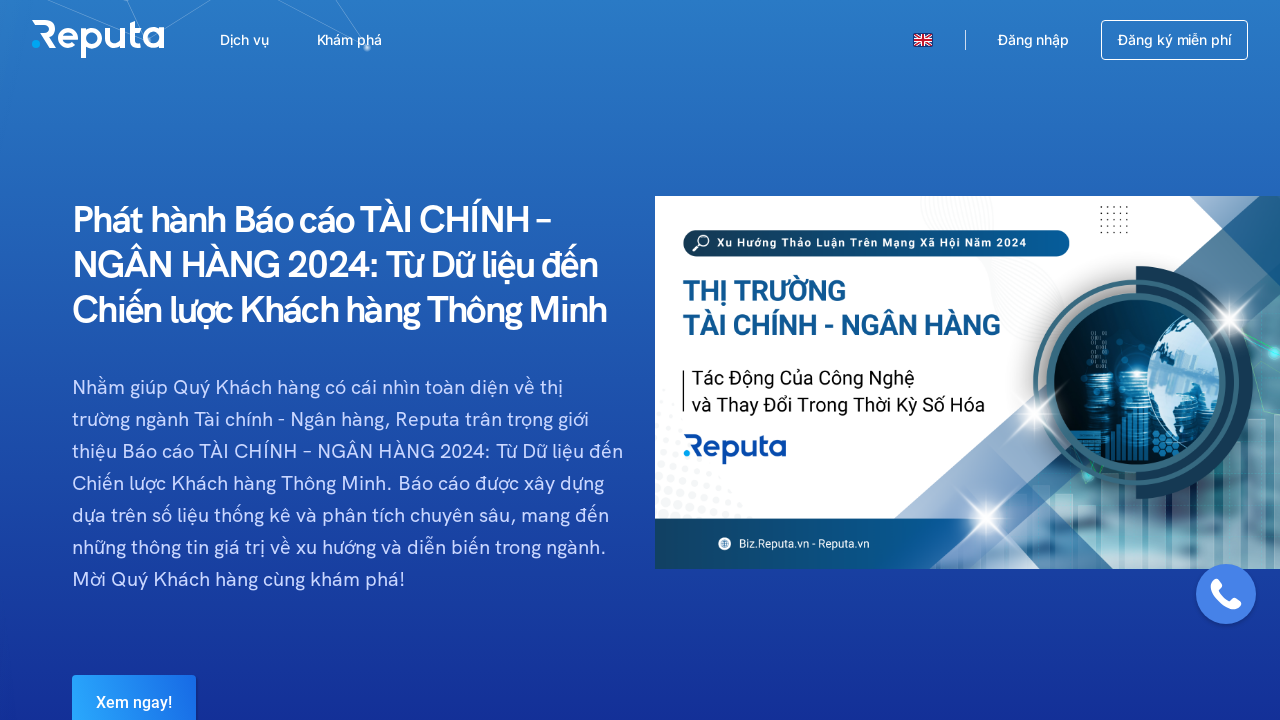

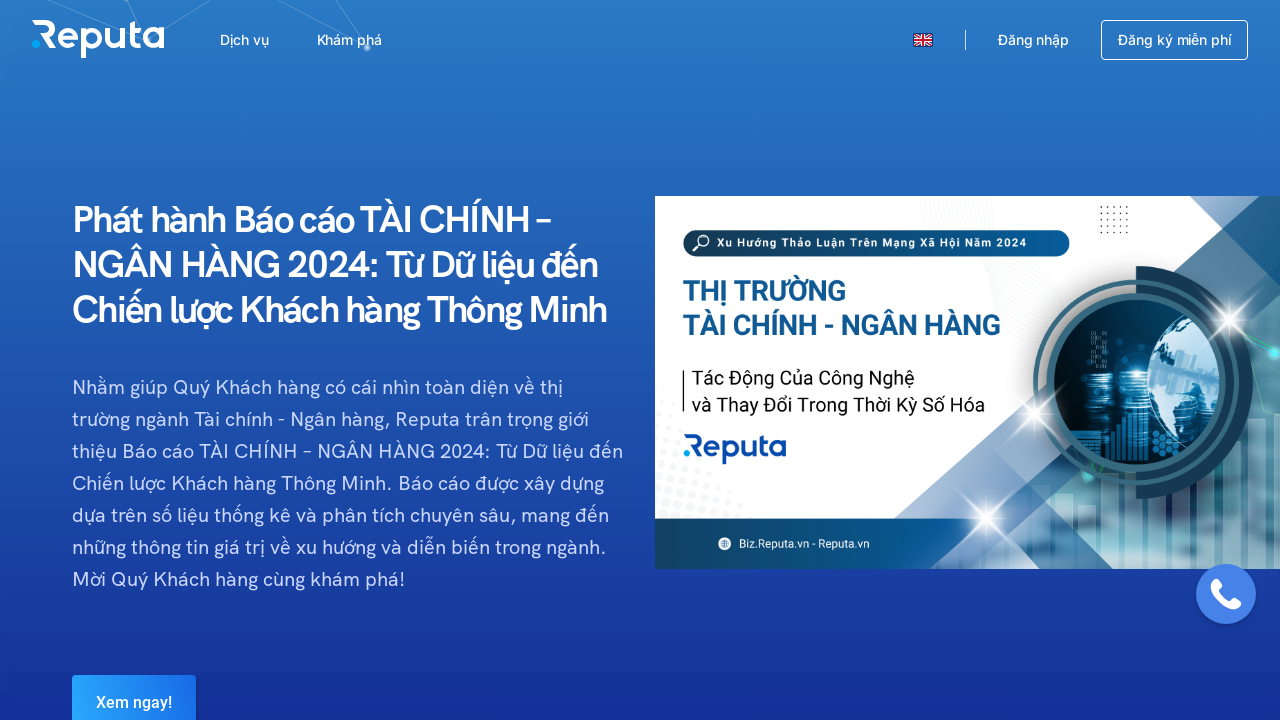